Tests retrieving user's blog link by searching and extracting it from the UI

Starting URL: https://gh-users-search.netlify.app/

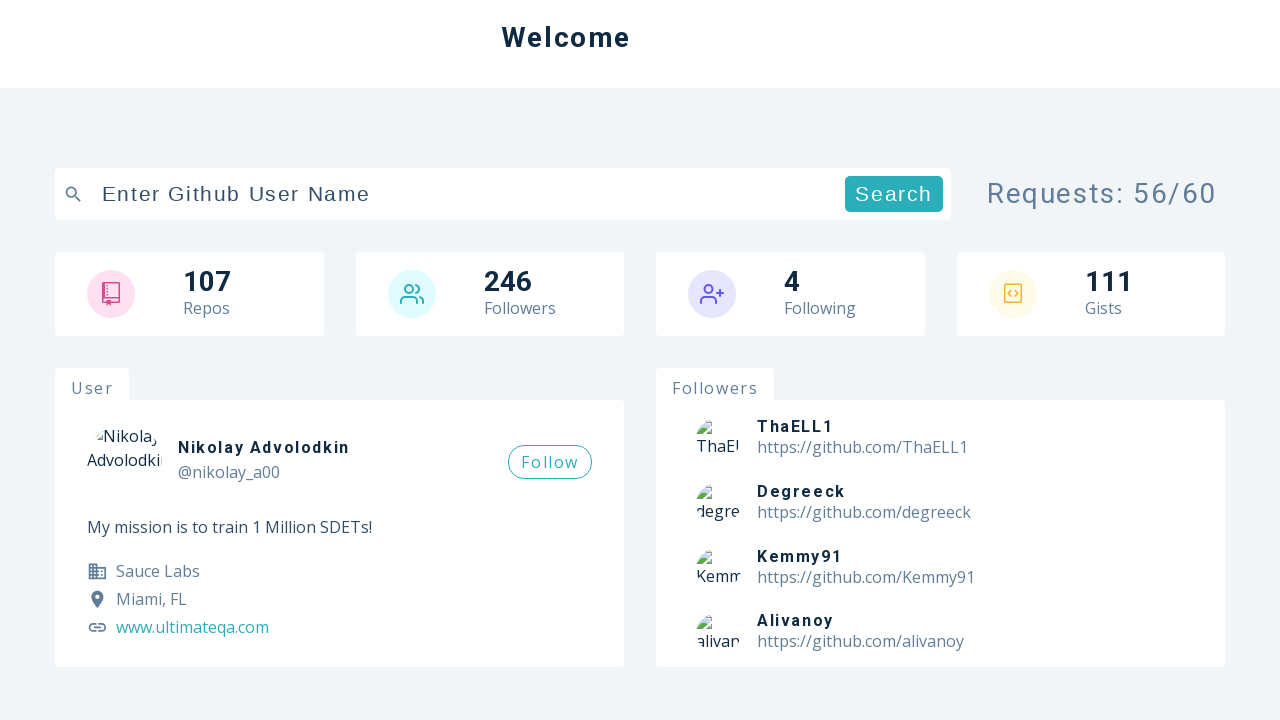

Filled search field with username 'bloguser234' on xpath=//*[@id='root']/main/section[1]/div/form/div/input
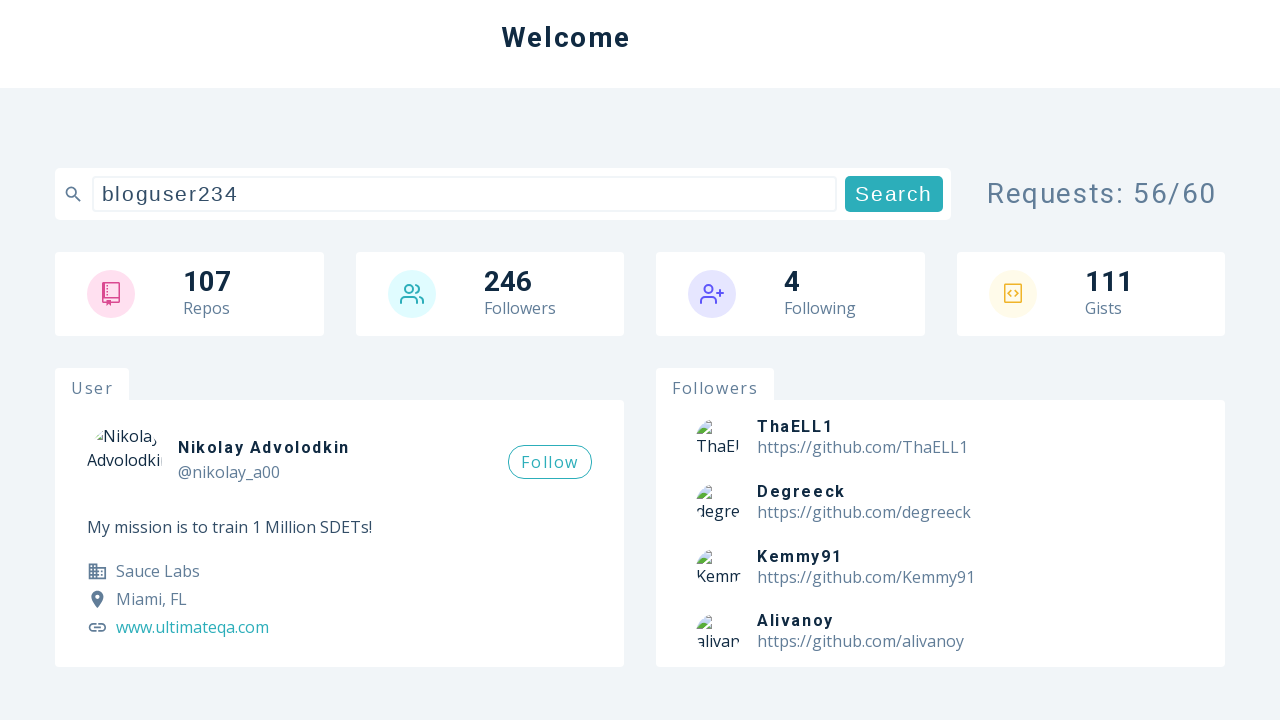

Clicked search button to find user at (894, 194) on xpath=//*[@id='root']/main/section[1]/div/form/div/button
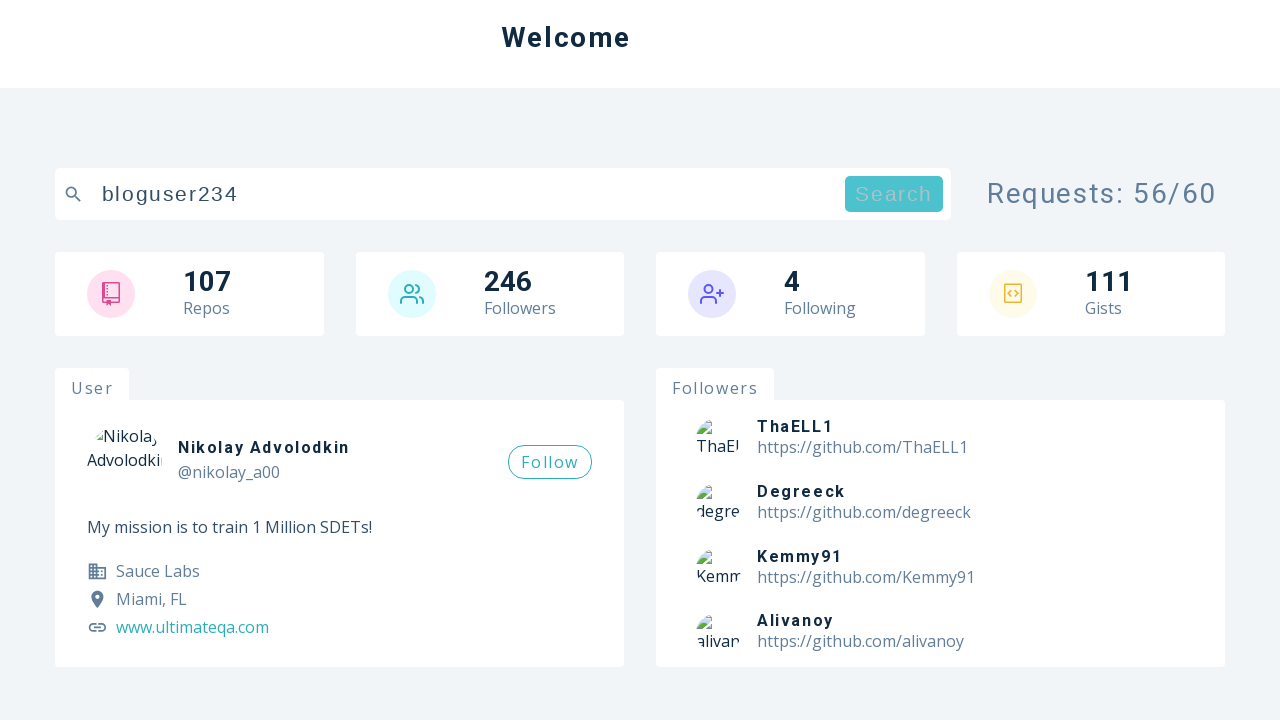

User's blog link appeared in search results
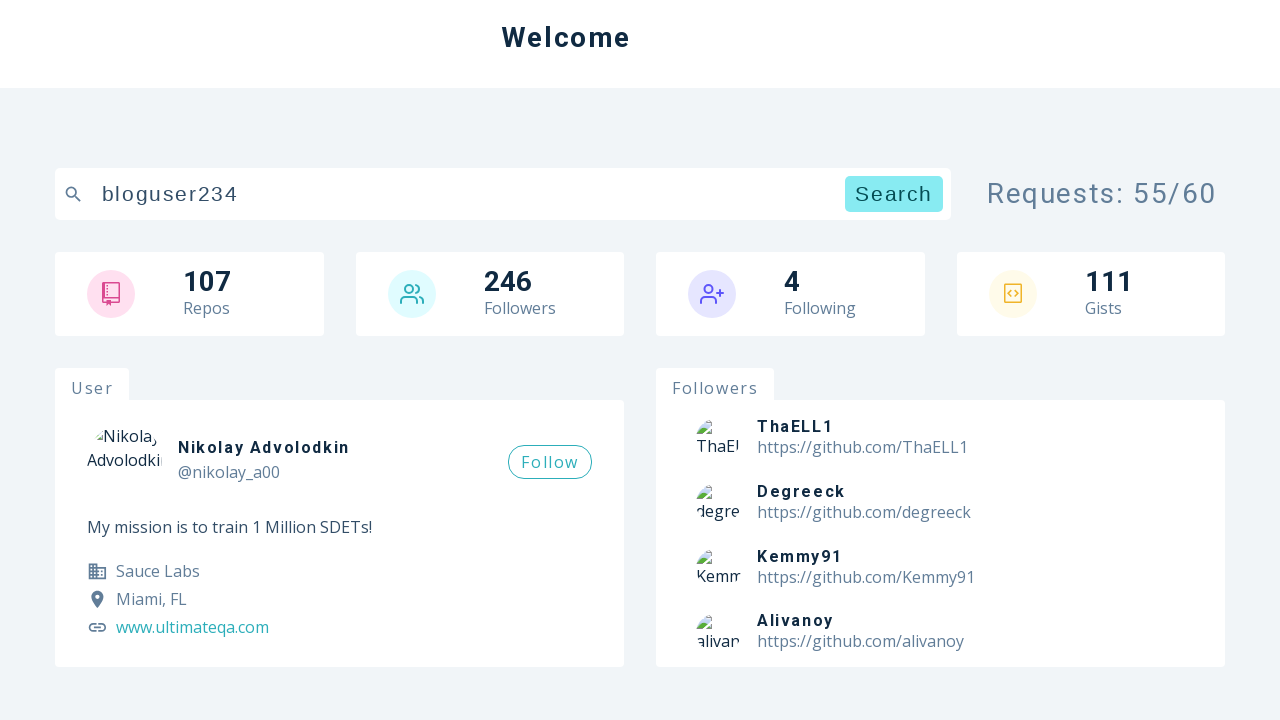

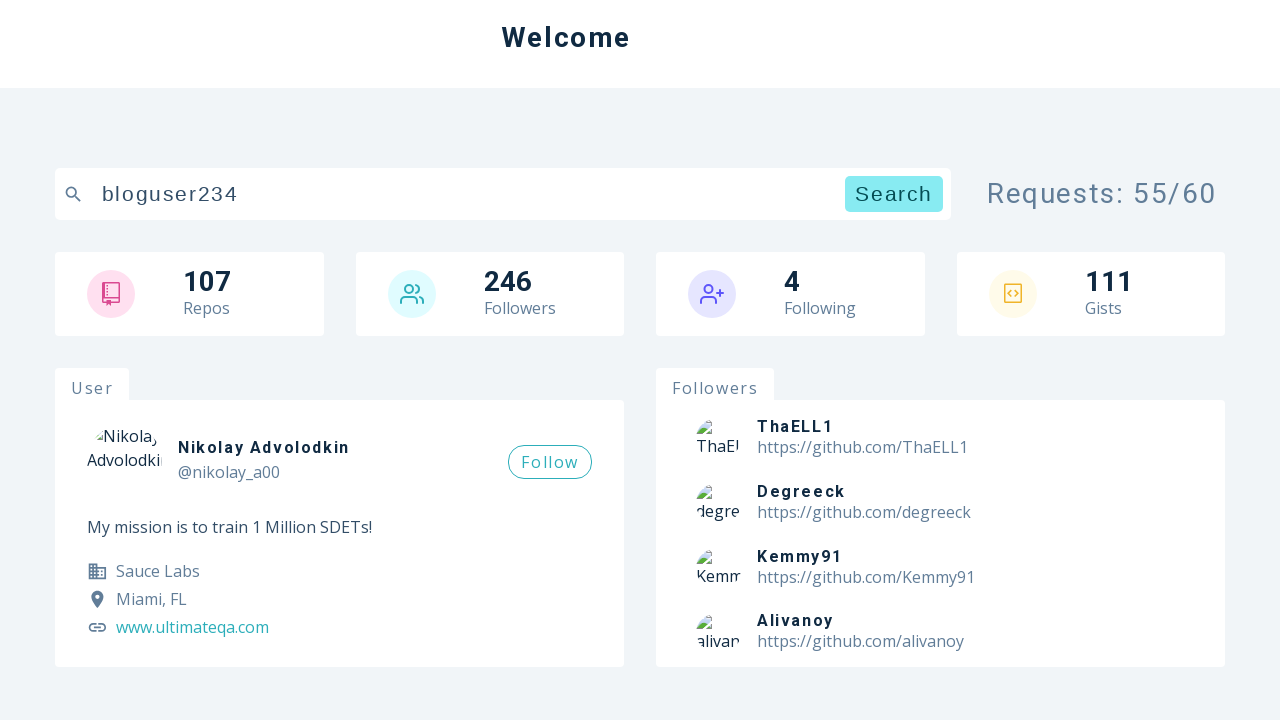